Navigates to Tech With Tim website and verifies the page loads by checking the title

Starting URL: https://techwithtim.net

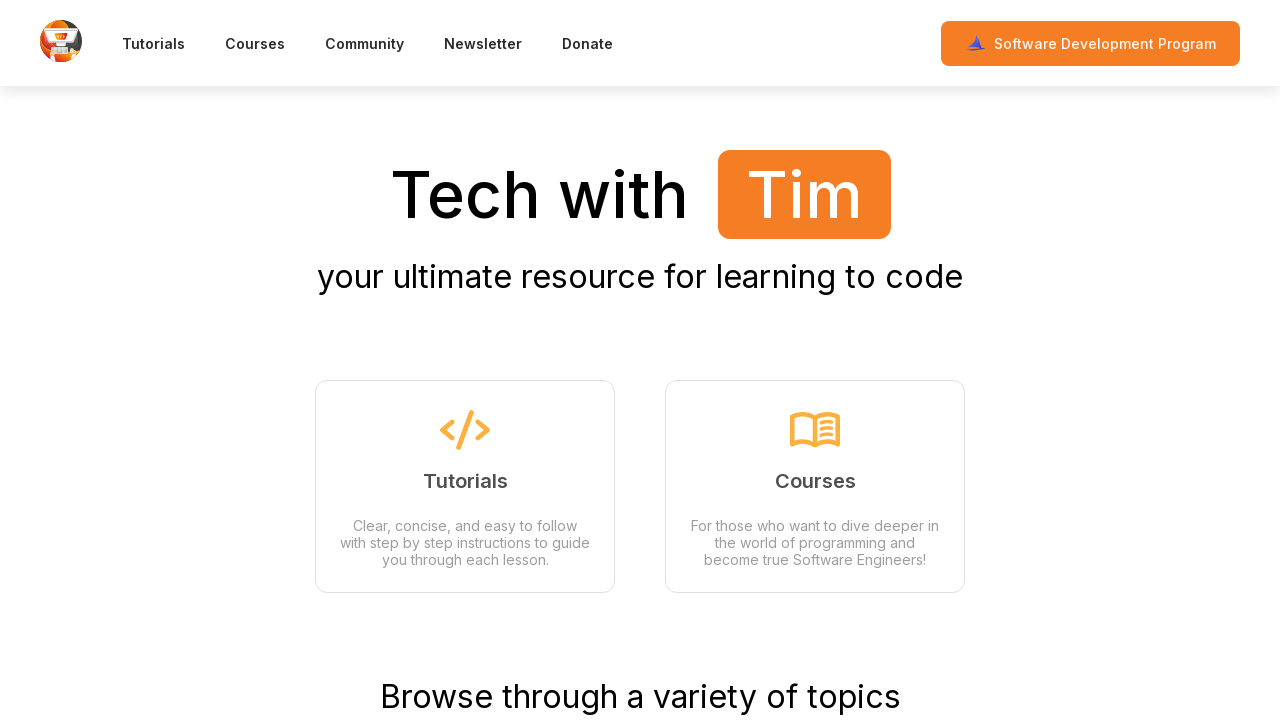

Waited for page to reach domcontentloaded state
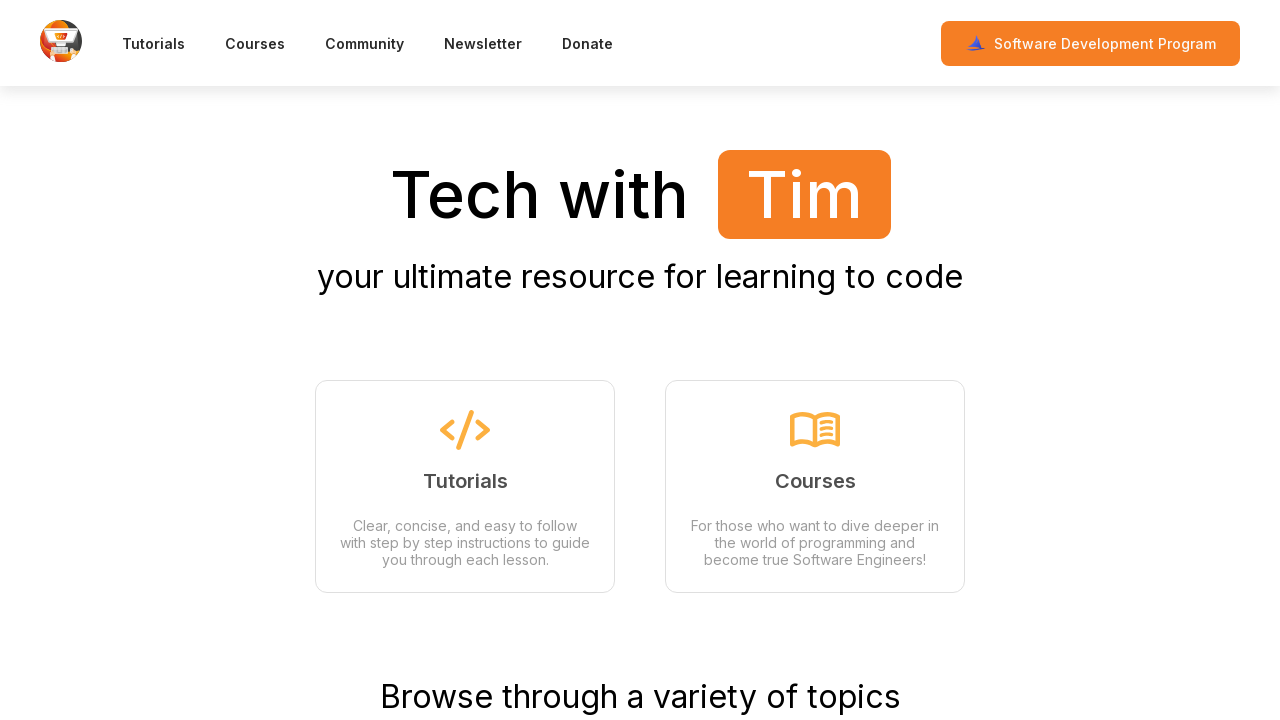

Verified page title exists and is not None
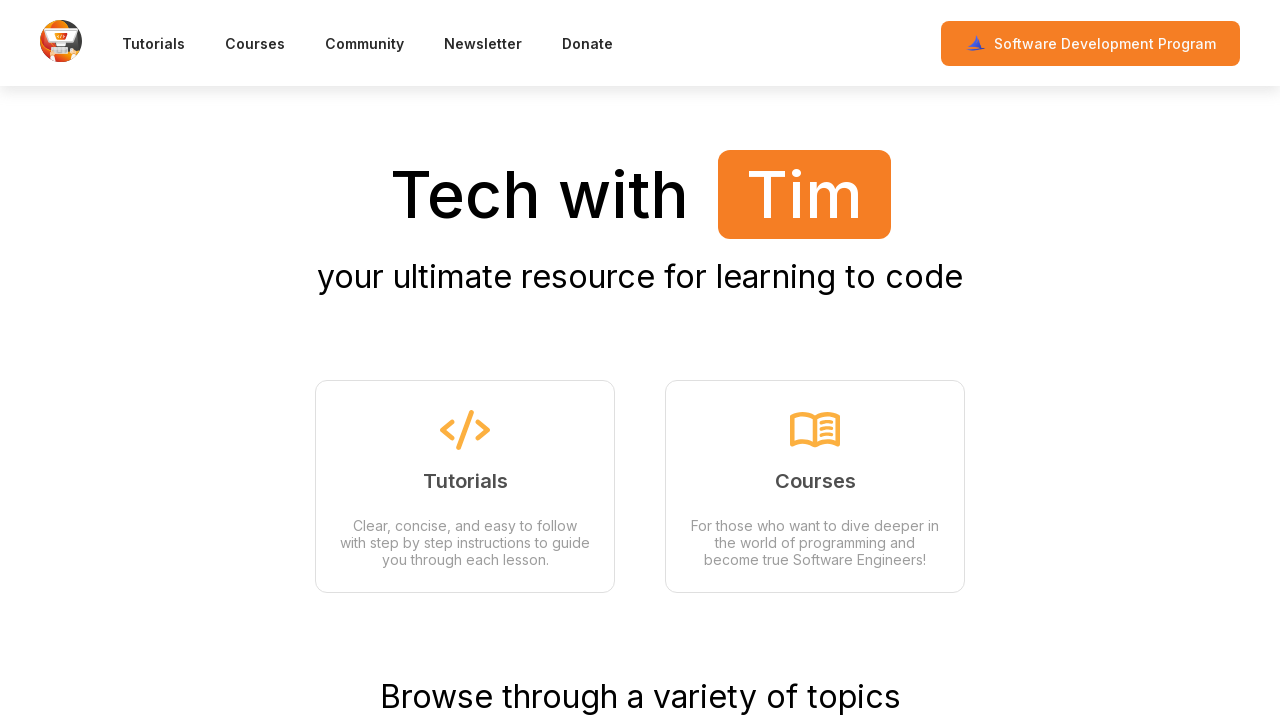

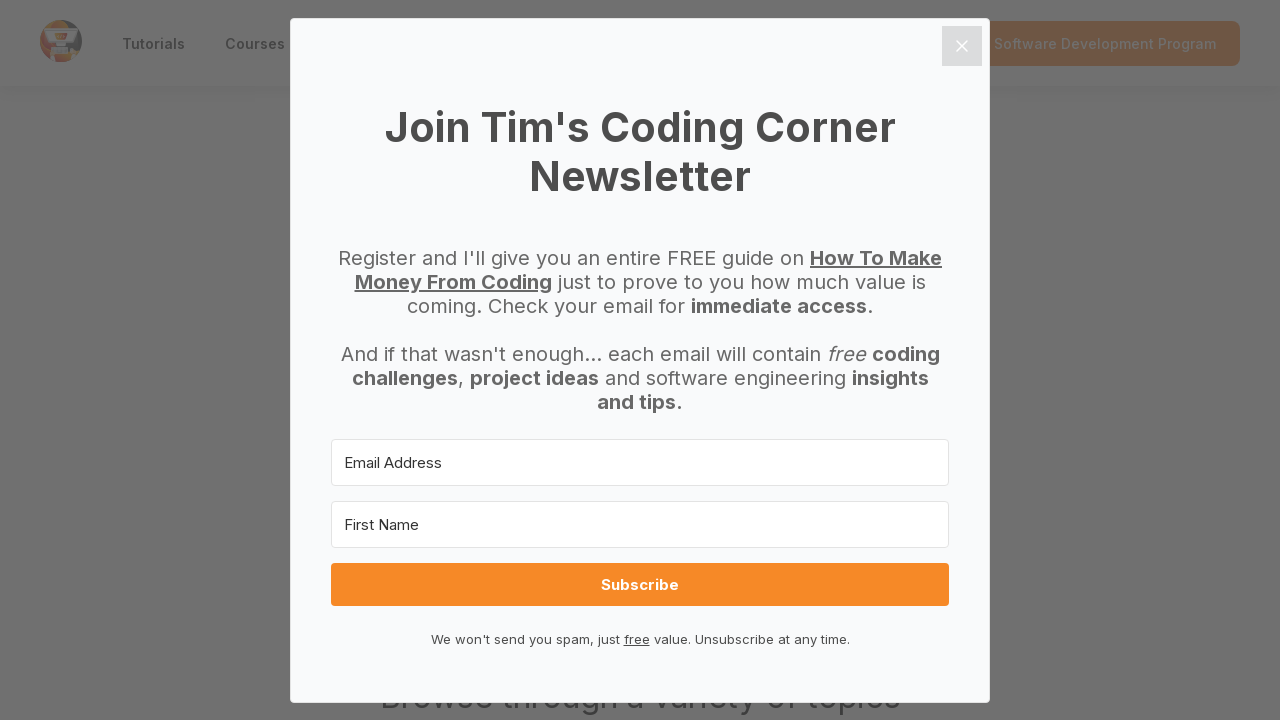